Navigates through a series of websites (tiket.com, tokopedia.com, orangsiber.com, demoqa.com, automatetheboringstuff.com) to verify they load successfully

Starting URL: https://tiket.com

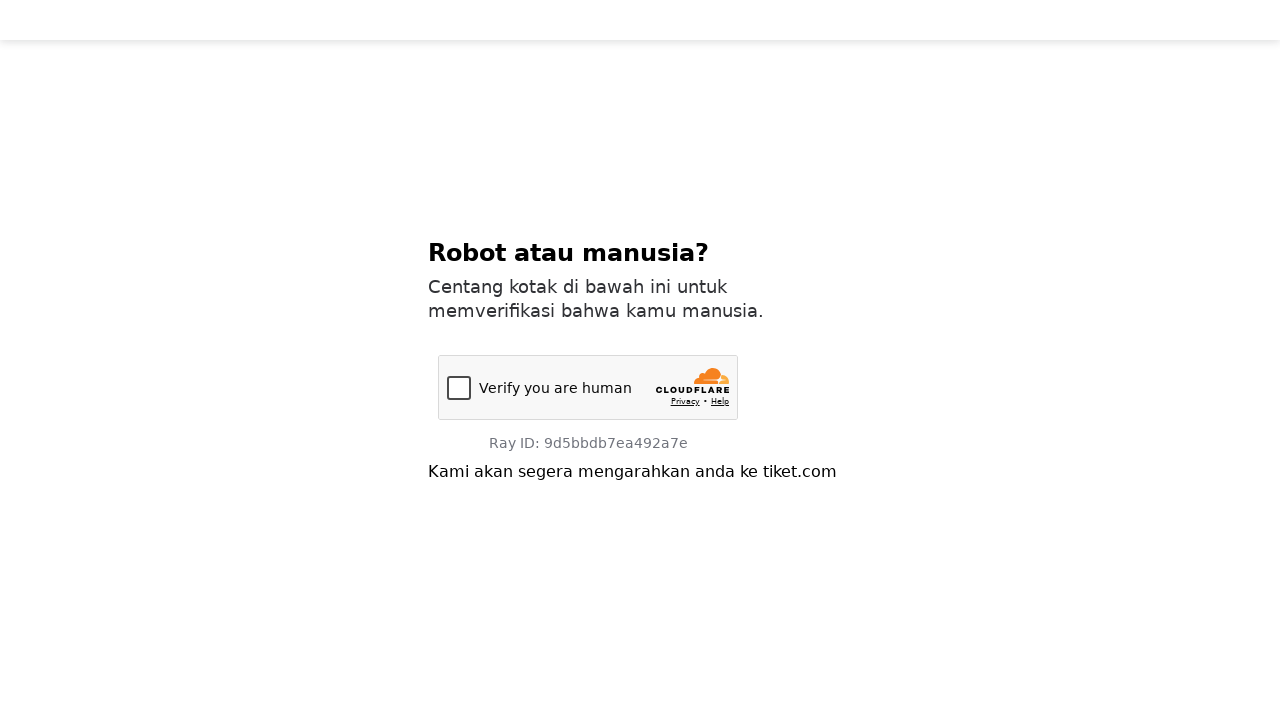

tiket.com page loaded (domcontentloaded)
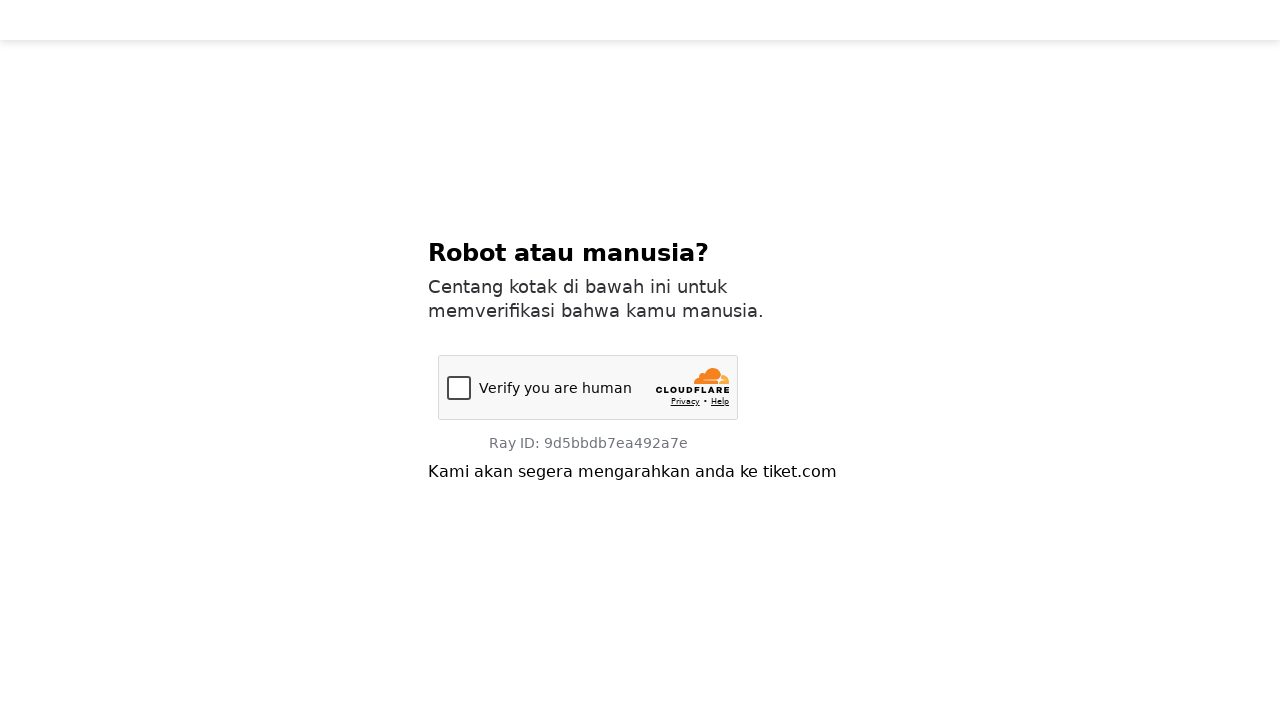

Navigated to tokopedia.com
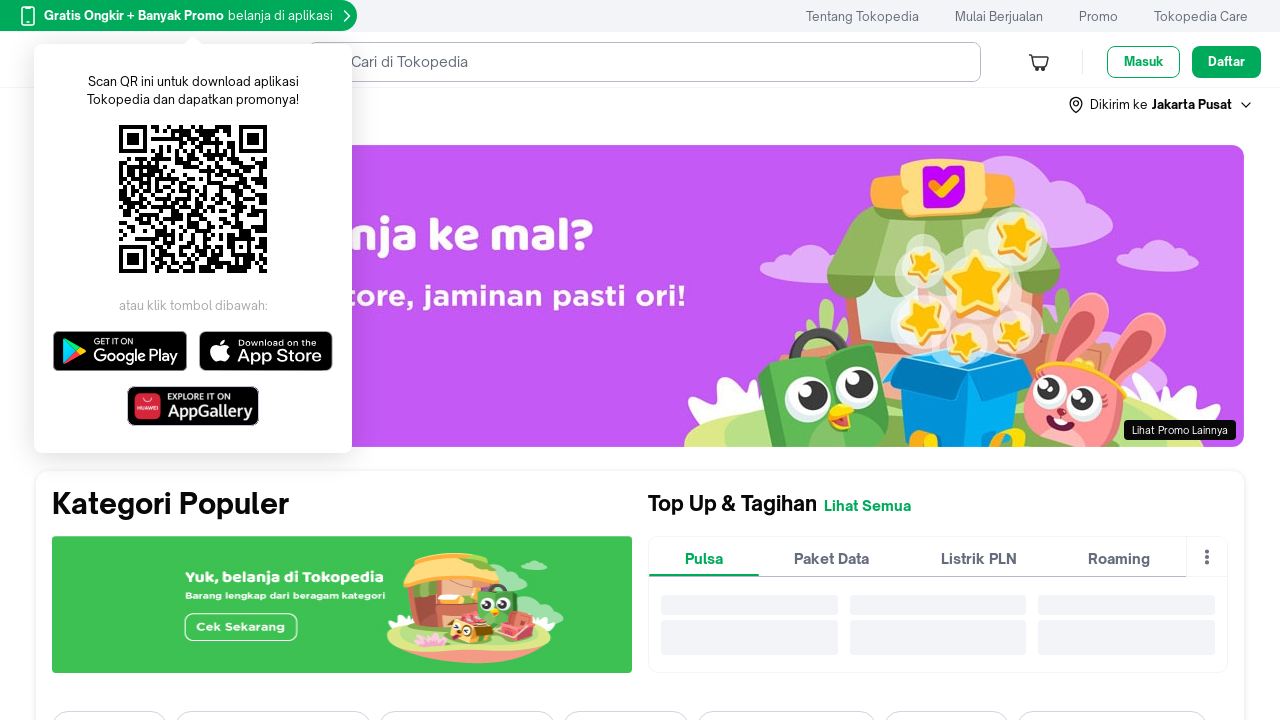

tokopedia.com page loaded (domcontentloaded)
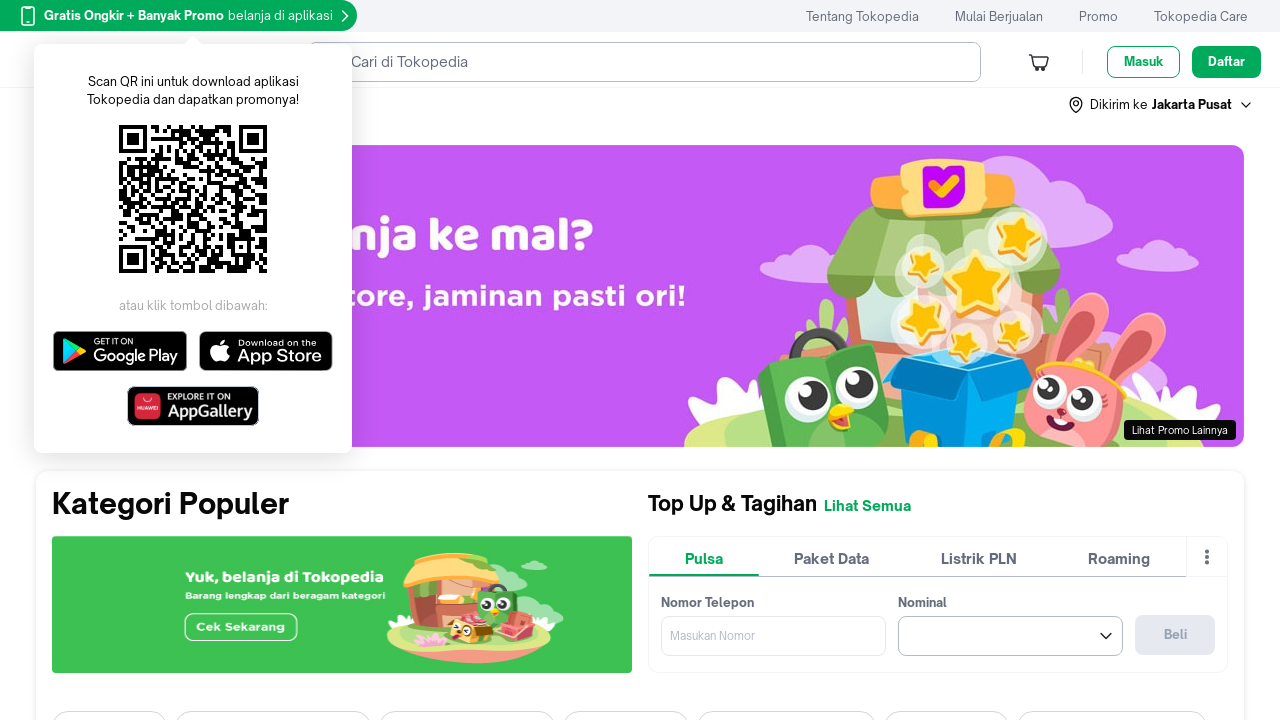

Navigated to orangsiber.com
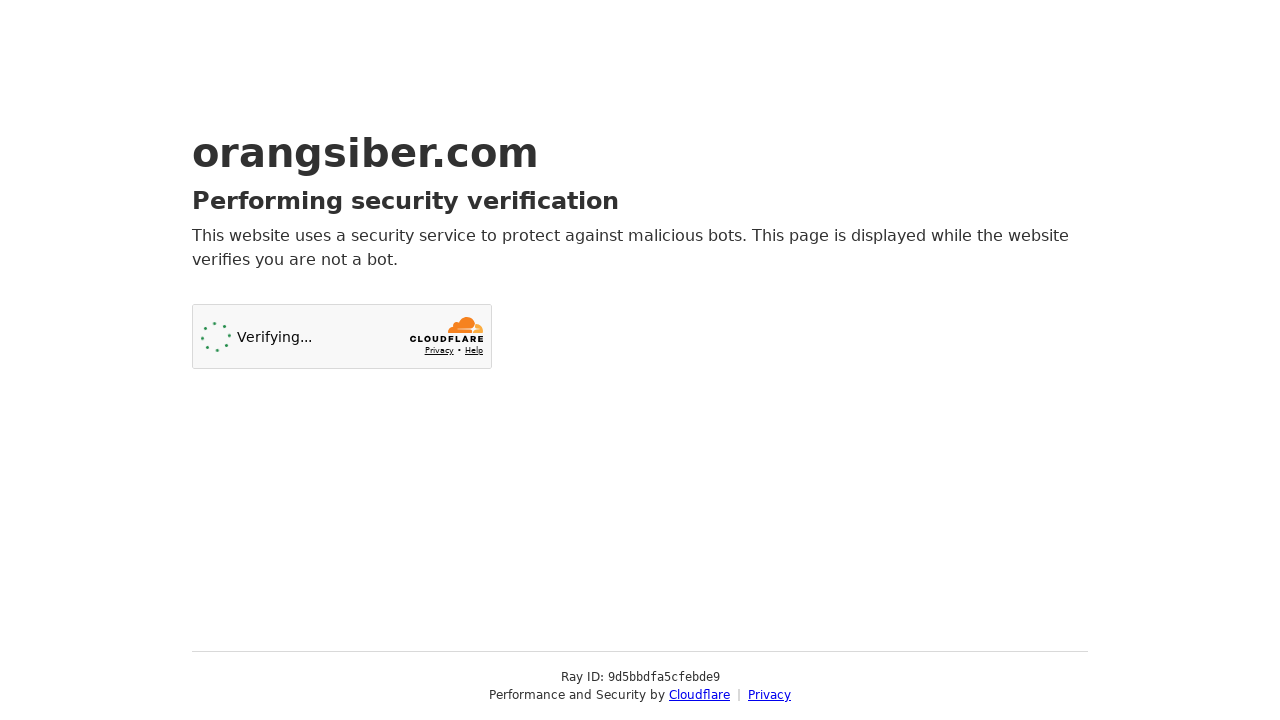

orangsiber.com page loaded (domcontentloaded)
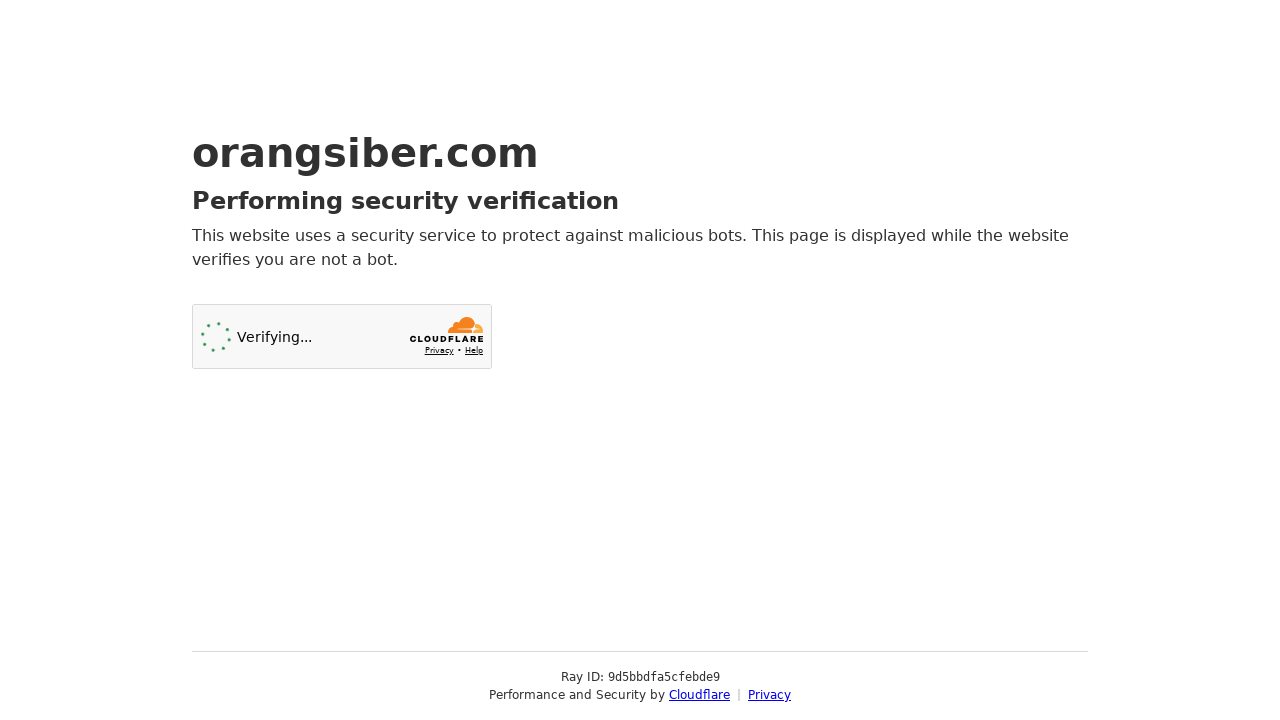

Navigated to demoqa.com
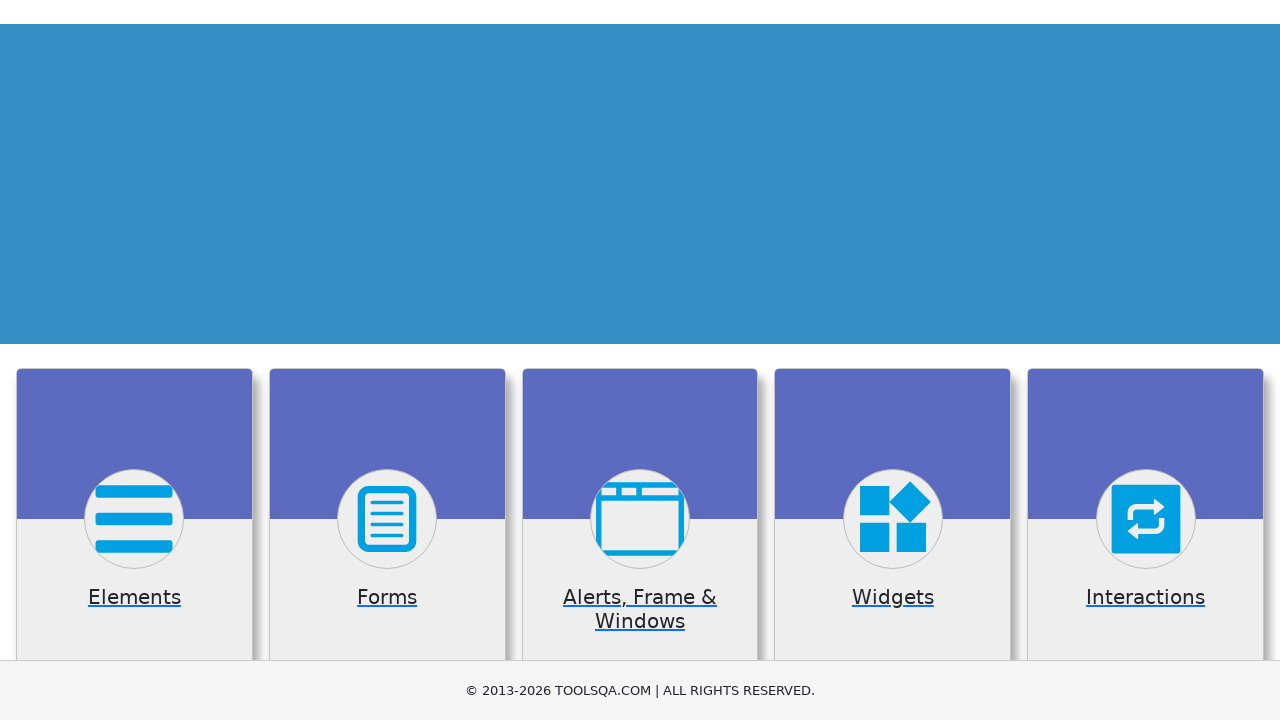

demoqa.com page loaded (domcontentloaded)
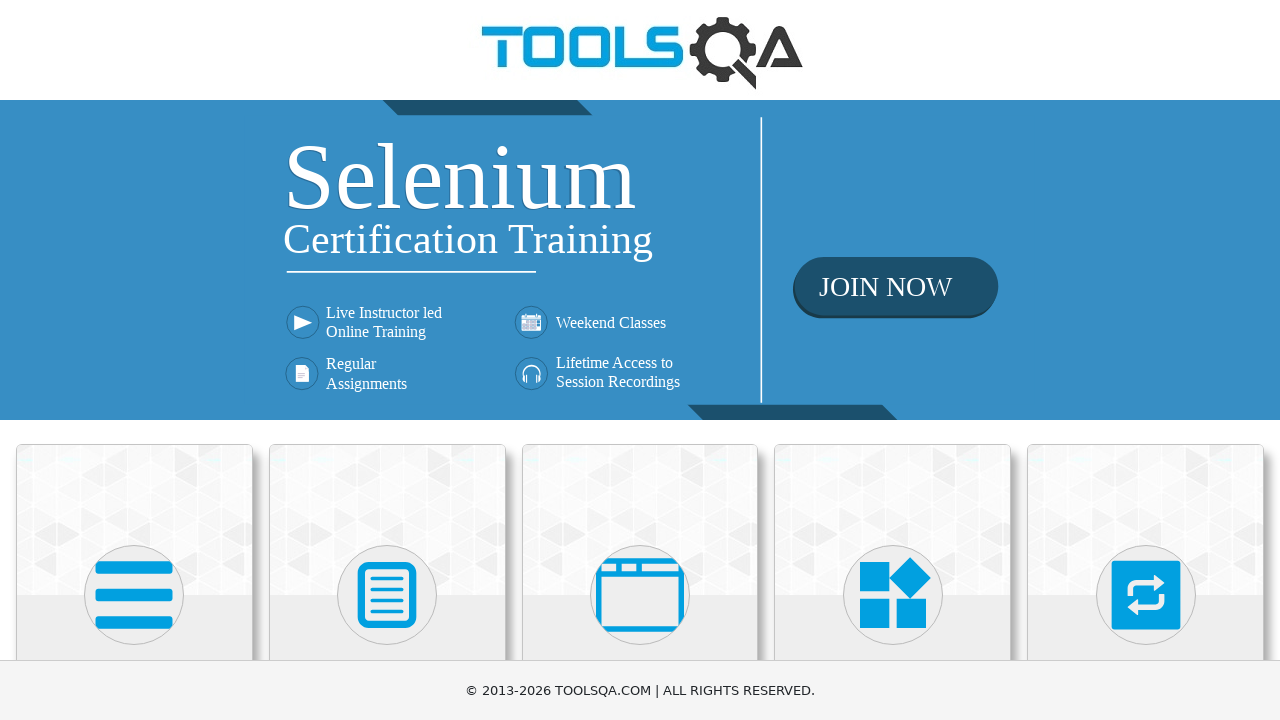

Navigated to automatetheboringstuff.com
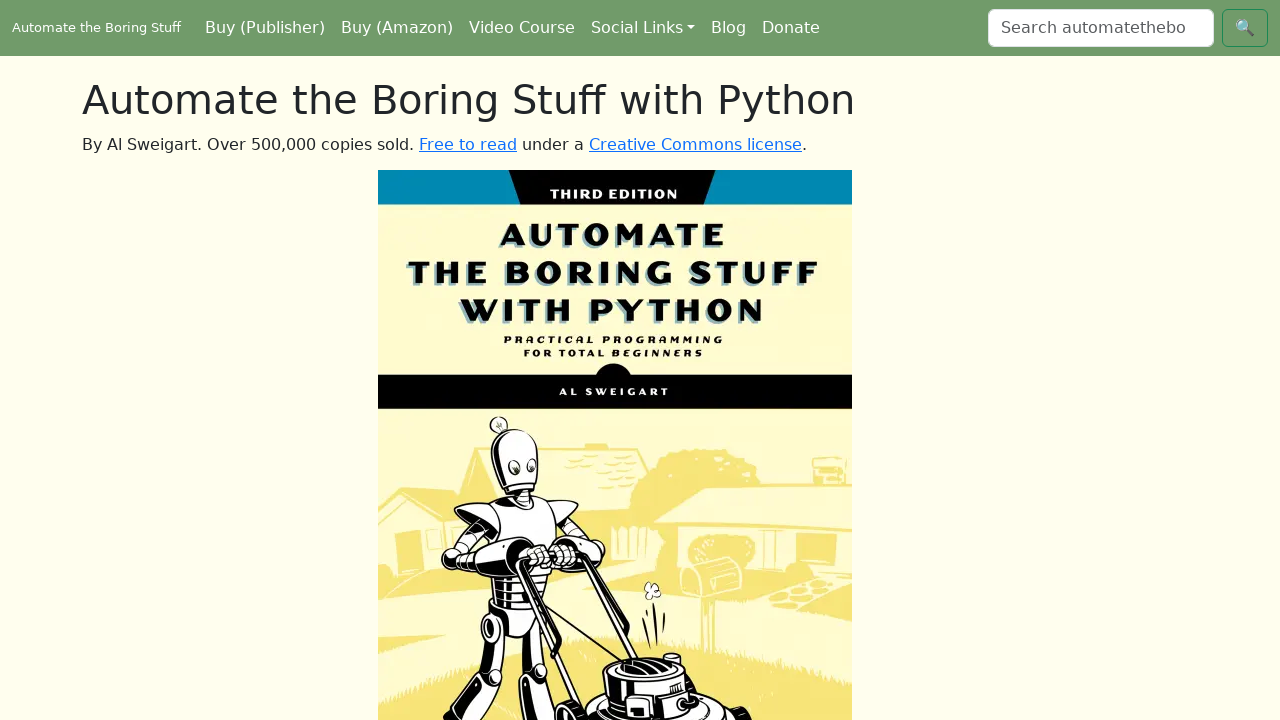

automatetheboringstuff.com page loaded (domcontentloaded)
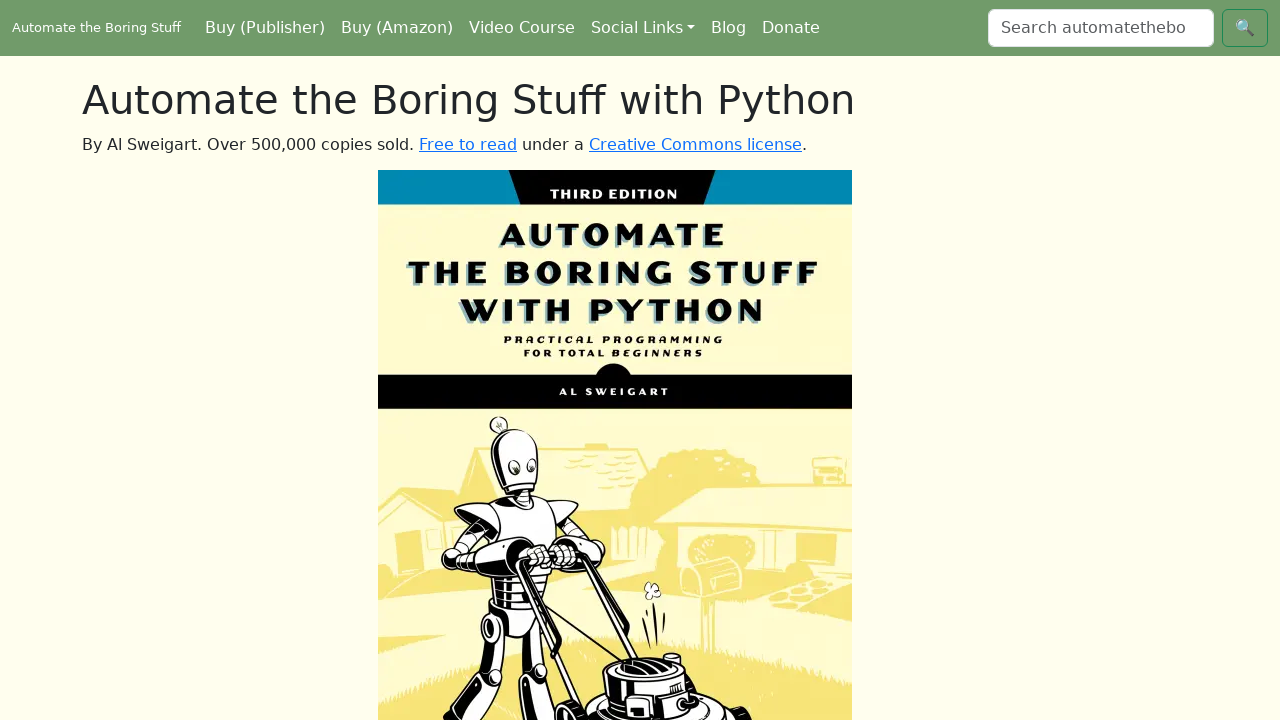

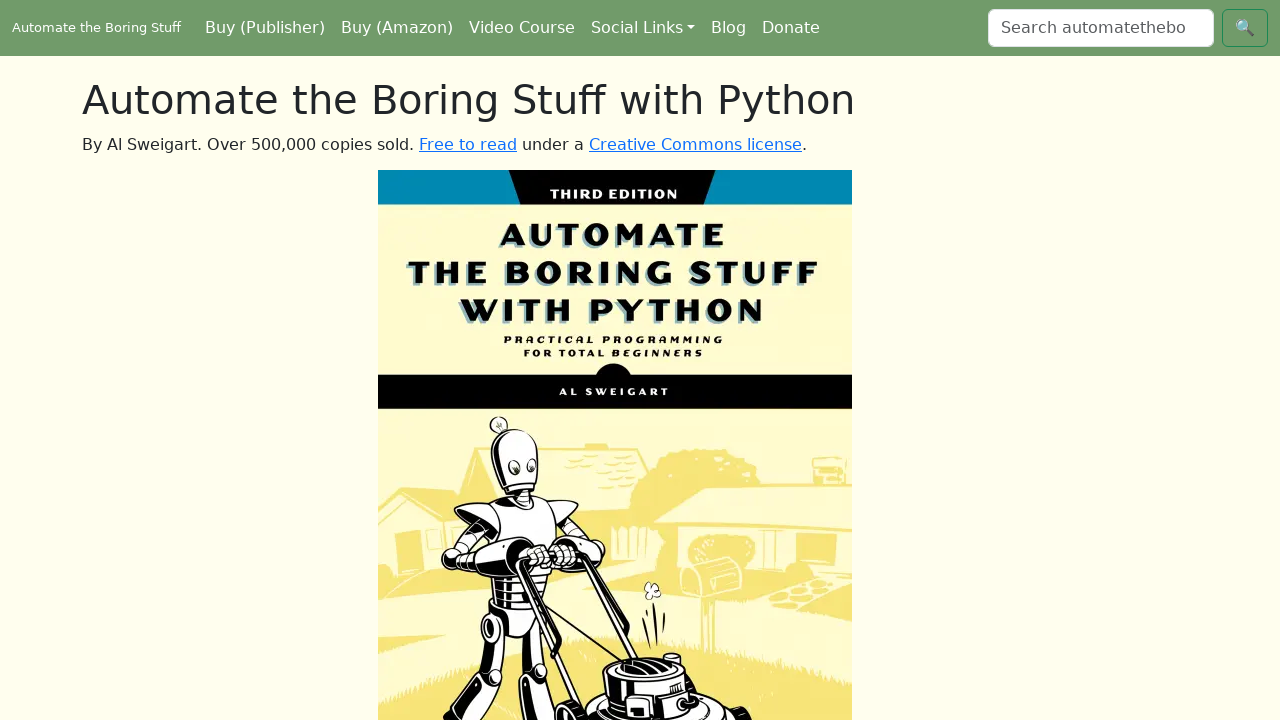